Tests window handling by clicking a link that opens a new window and locating an element on the page

Starting URL: https://the-internet.herokuapp.com/windows

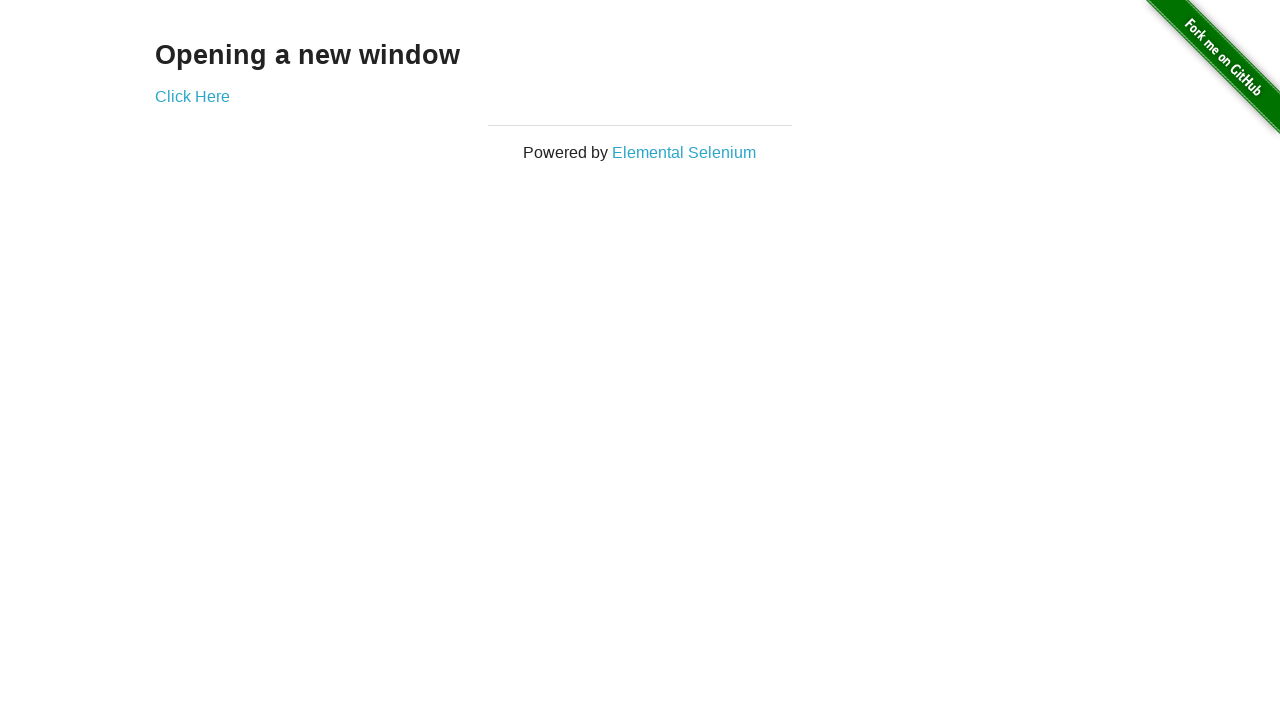

Clicked 'Click Here' link to open new window at (192, 96) on text=Click Here
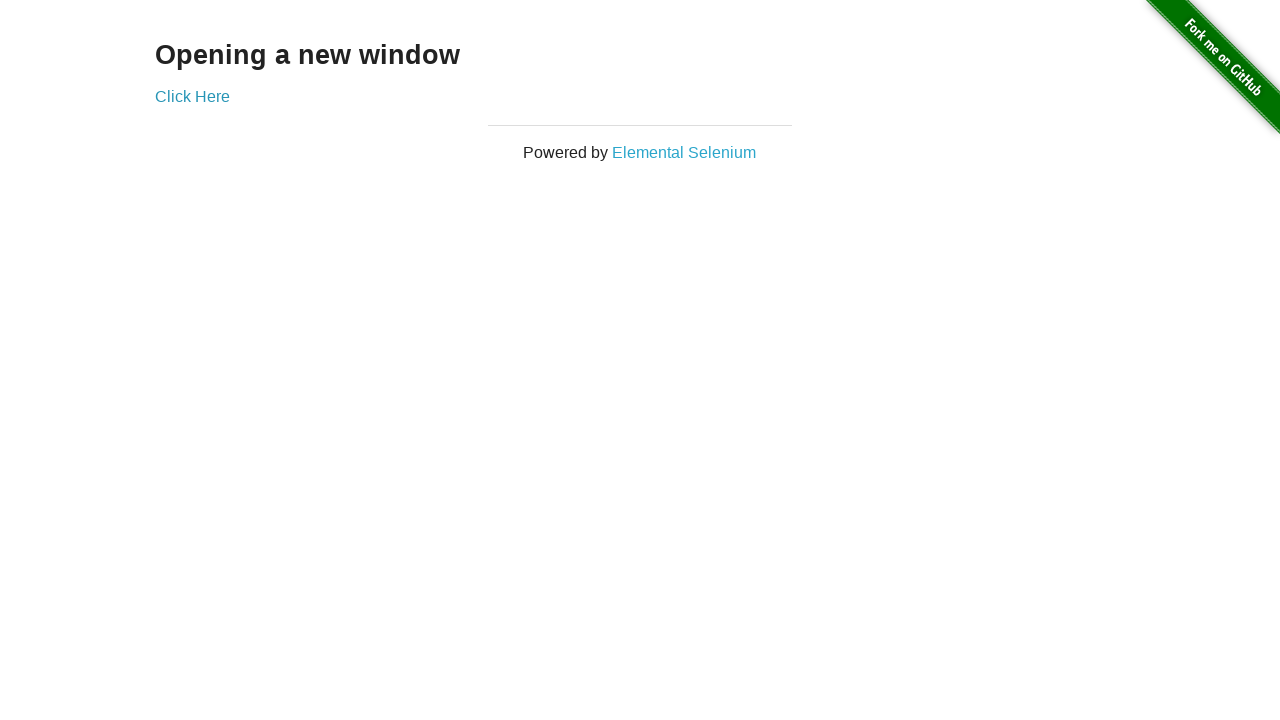

H3 element loaded on the page
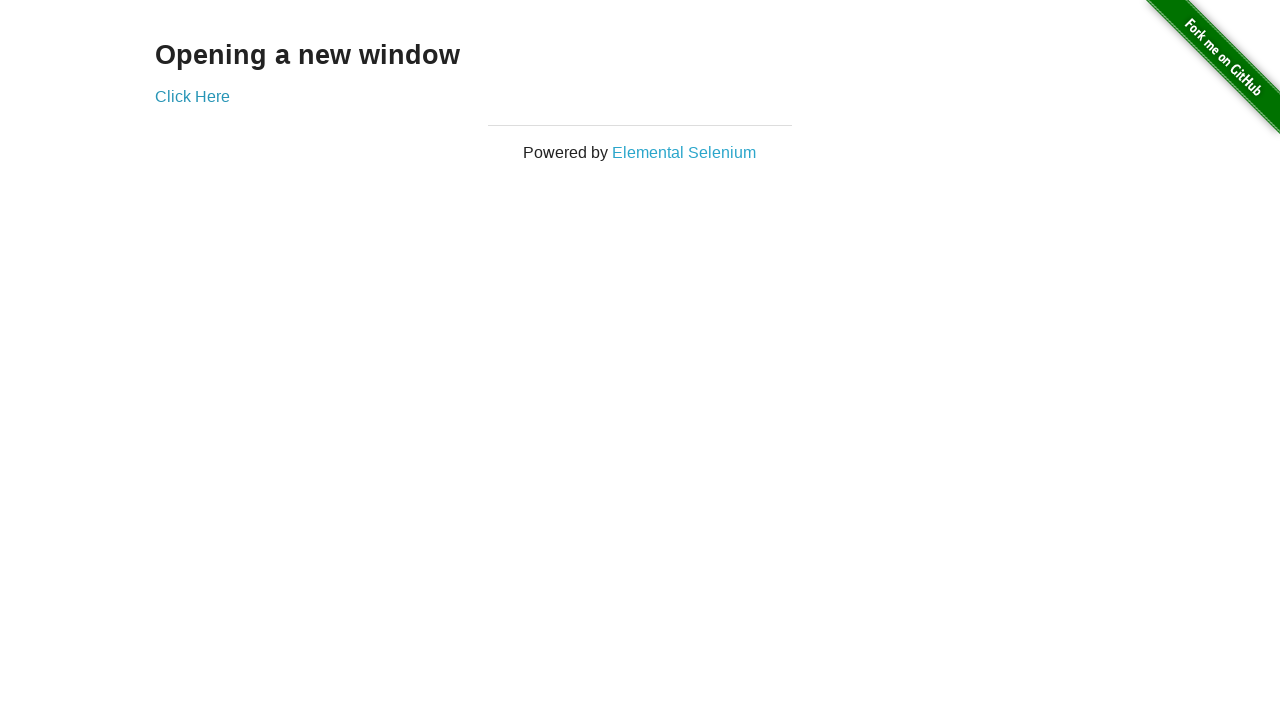

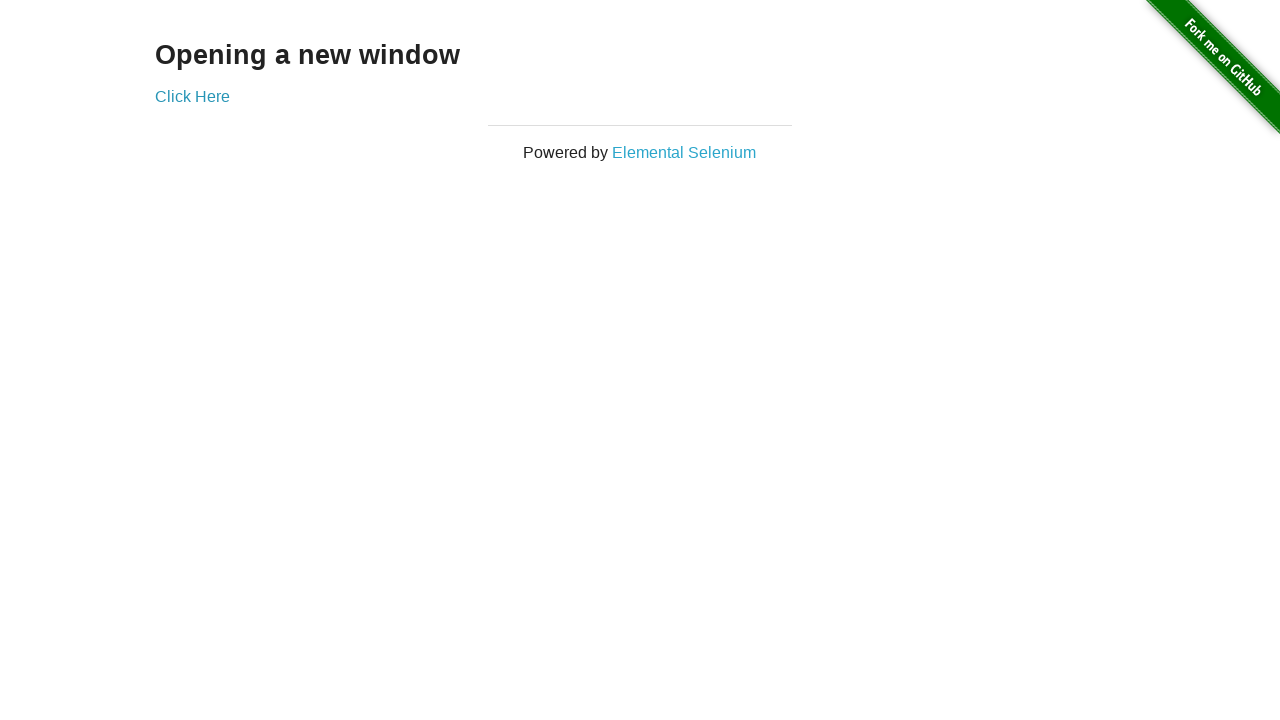